Tests right-click (context menu) functionality on the DemoQA buttons page by performing a right-click action and verifying the result message

Starting URL: https://demoqa.com/buttons

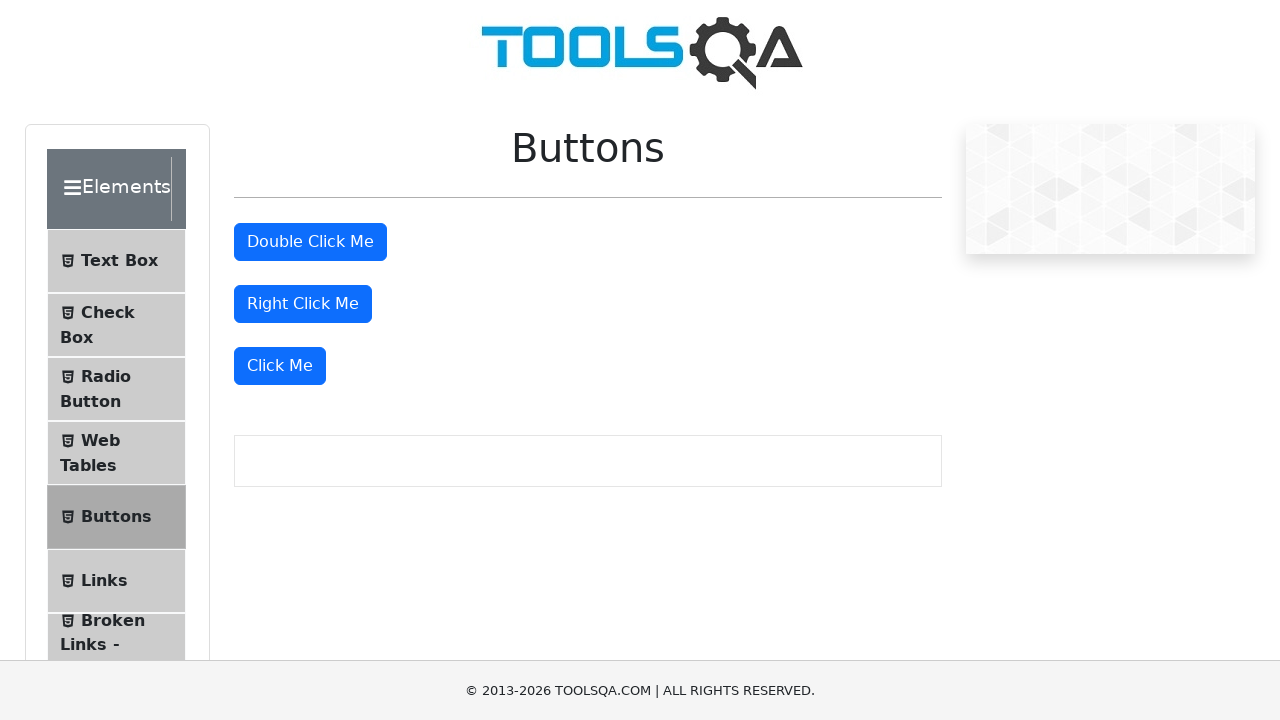

Navigated to DemoQA buttons page
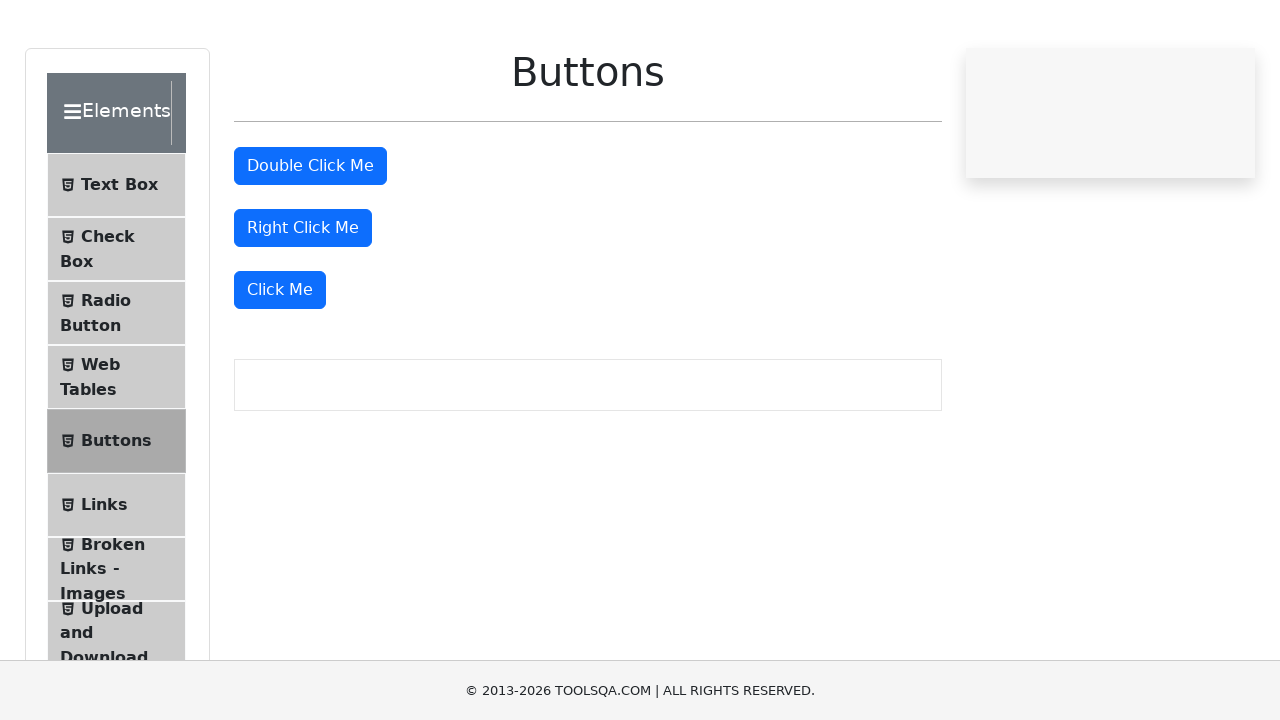

Performed right-click on right-click button at (303, 304) on #rightClickBtn
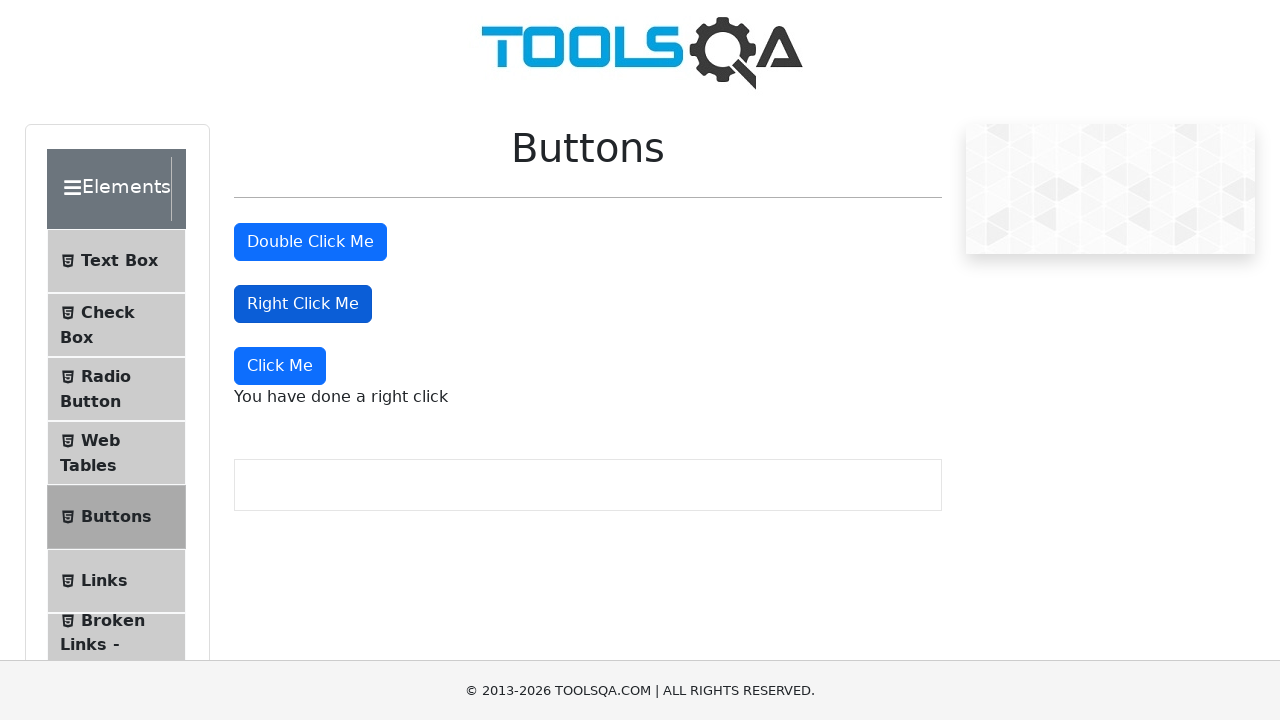

Right-click context menu result message appeared
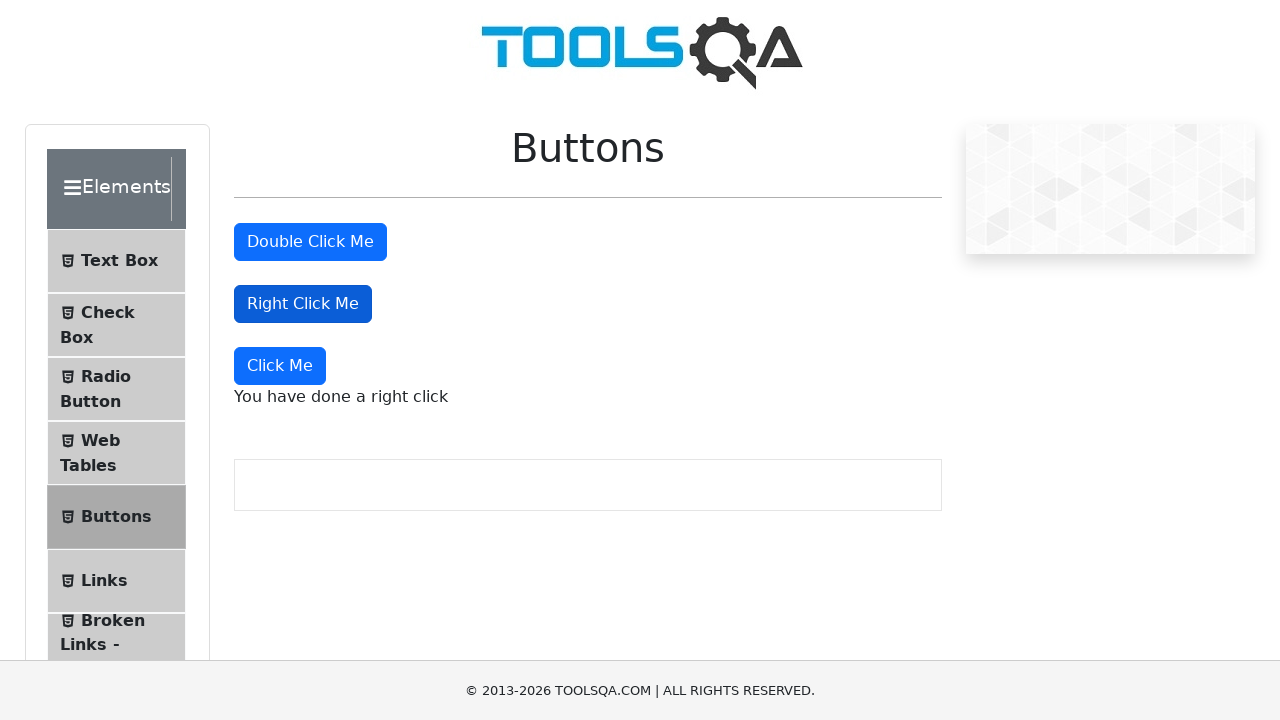

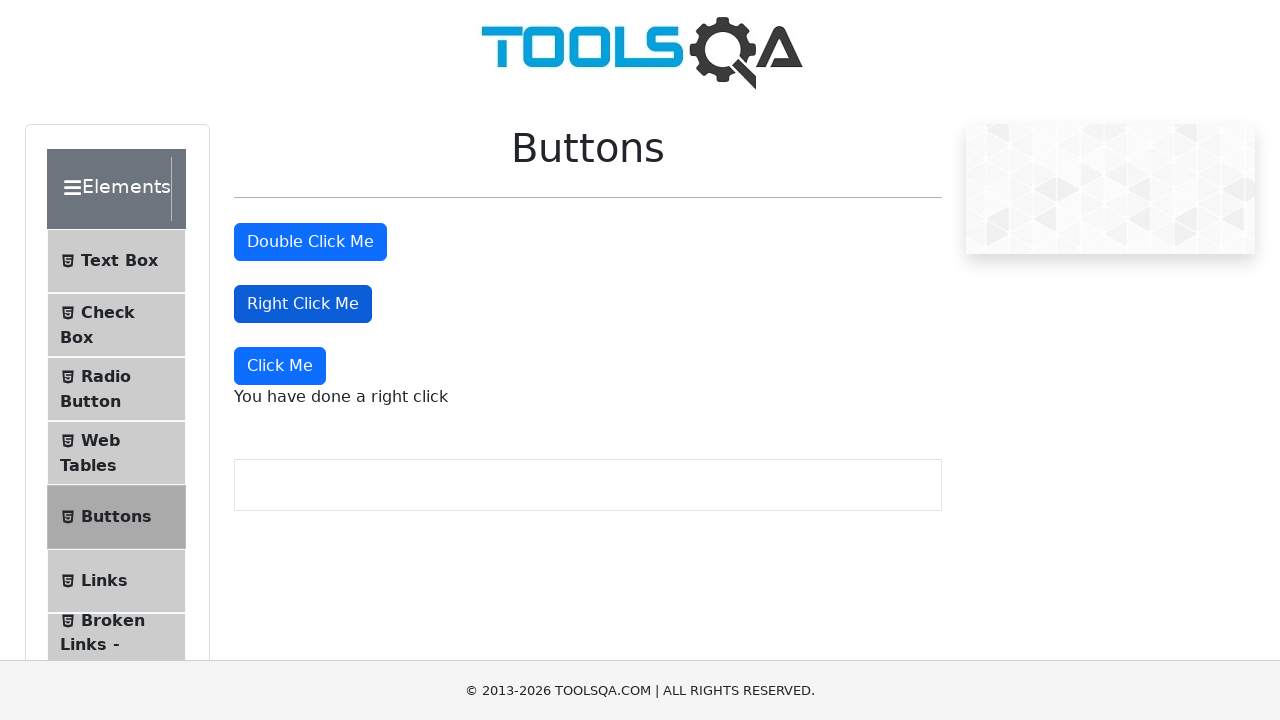